Tests the forgot password form by entering an email address and submitting the form

Starting URL: http://the-internet.herokuapp.com/forgot_password

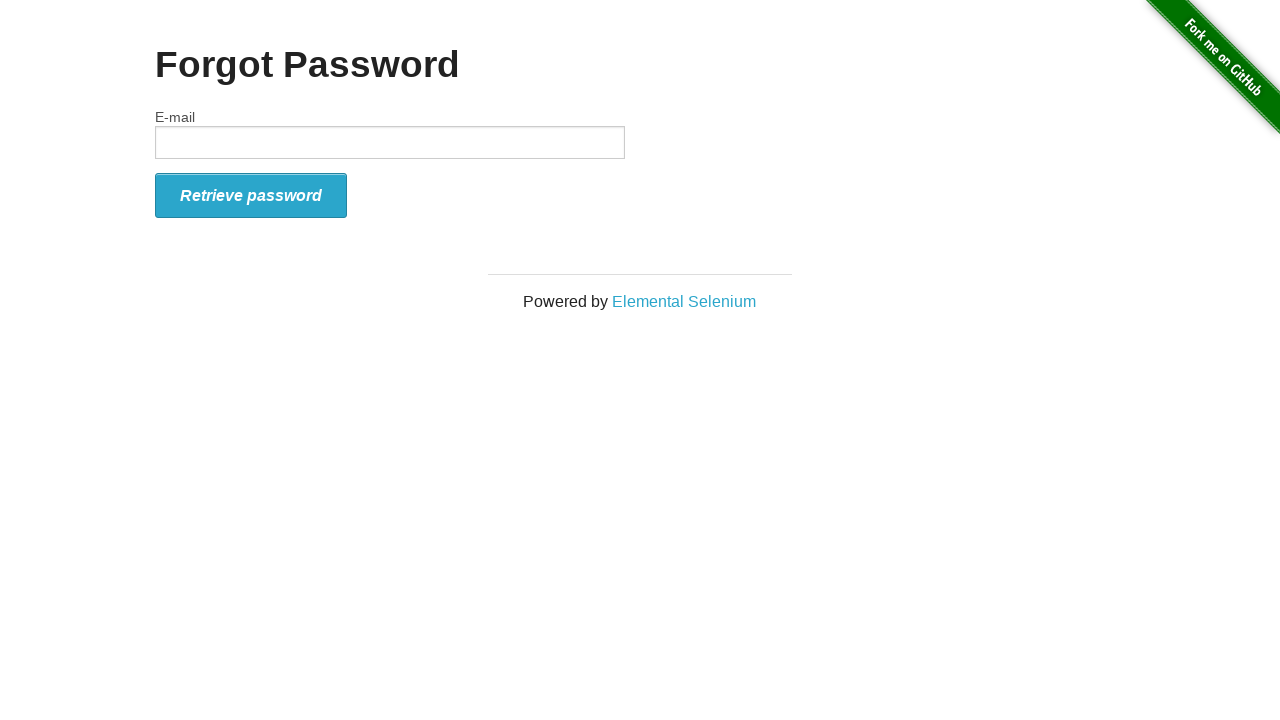

Filled email field with 'test@test.com' on #email
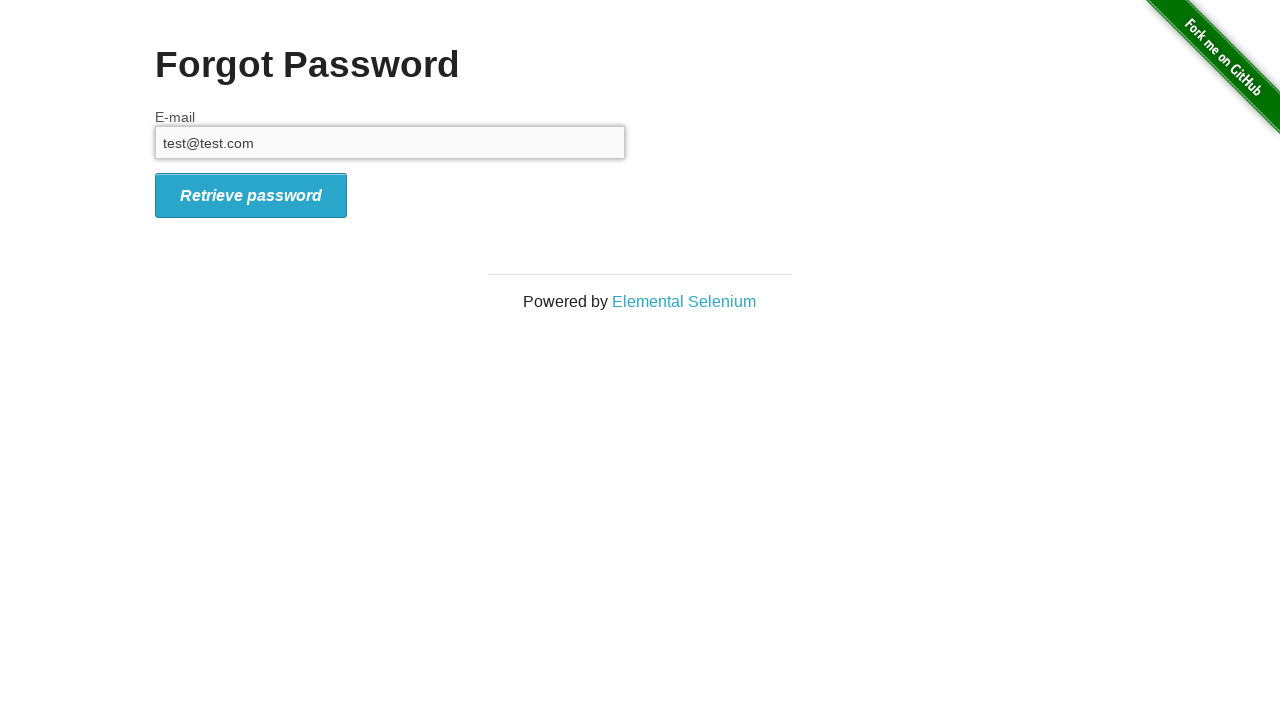

Pressed Enter to submit the forgot password form on #email
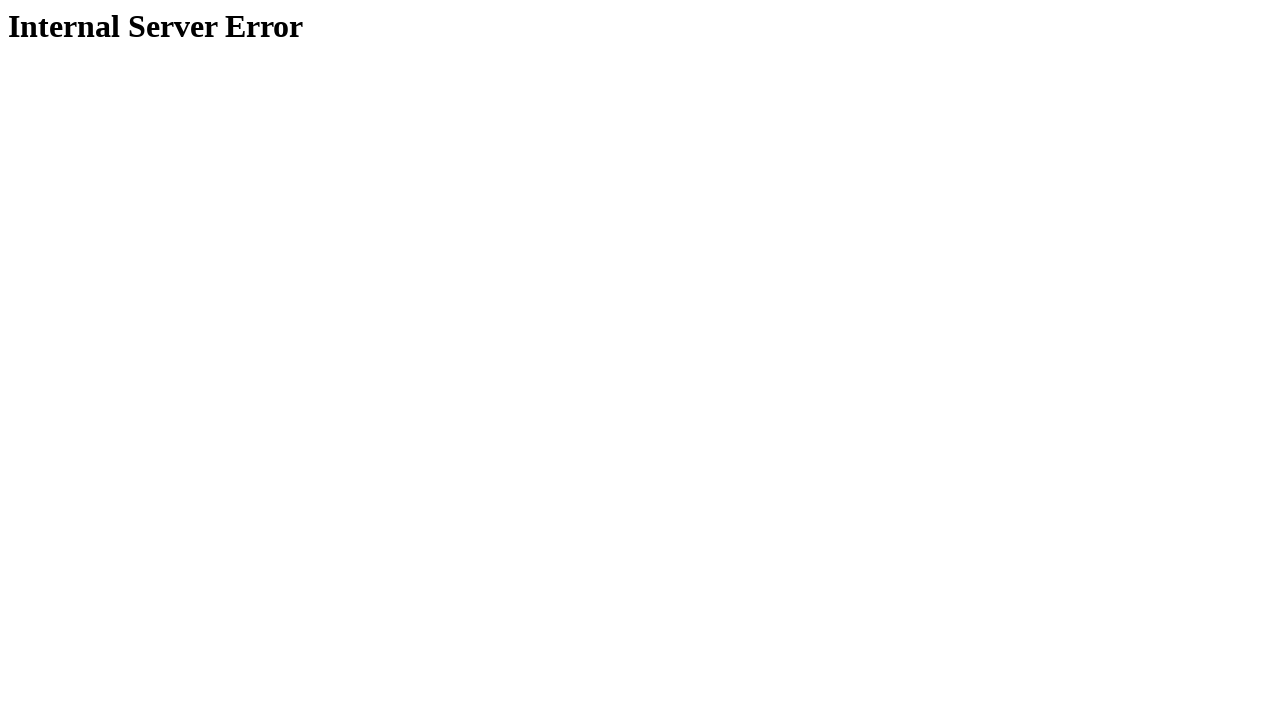

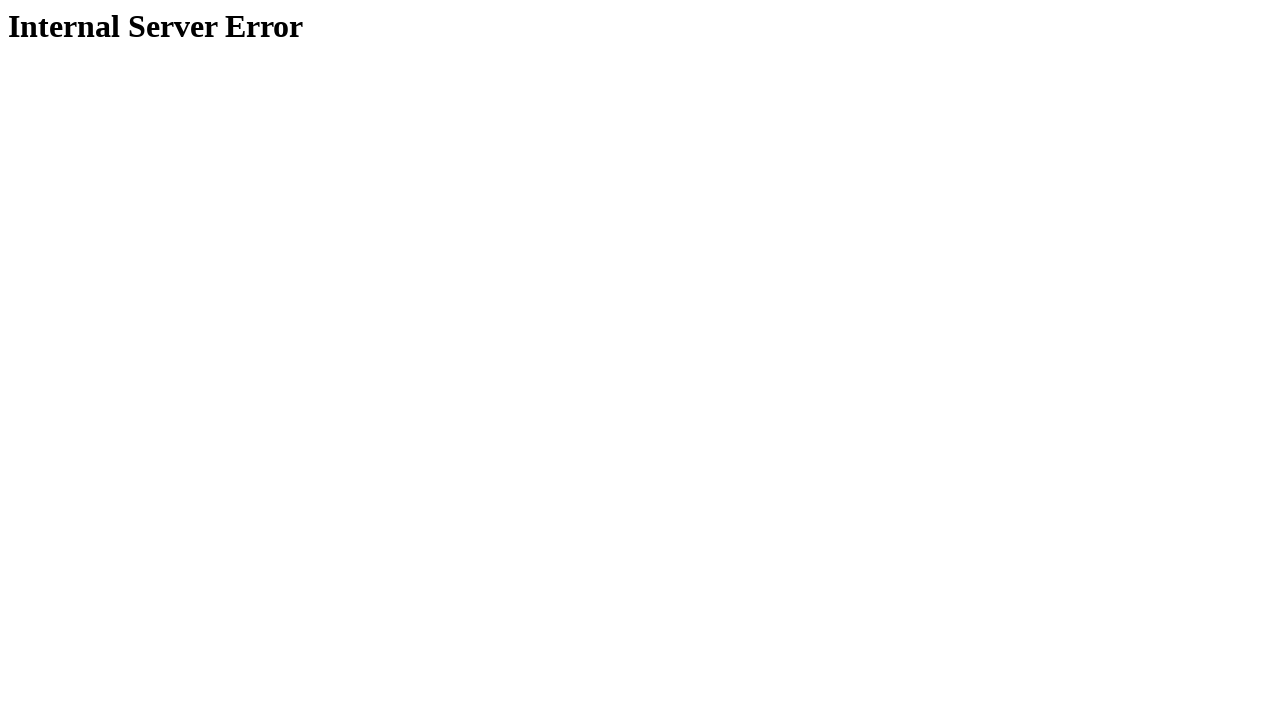